Navigates to Aiguillettes page and verifies the category description text is displayed and contains expected content

Starting URL: https://www.glendale.com

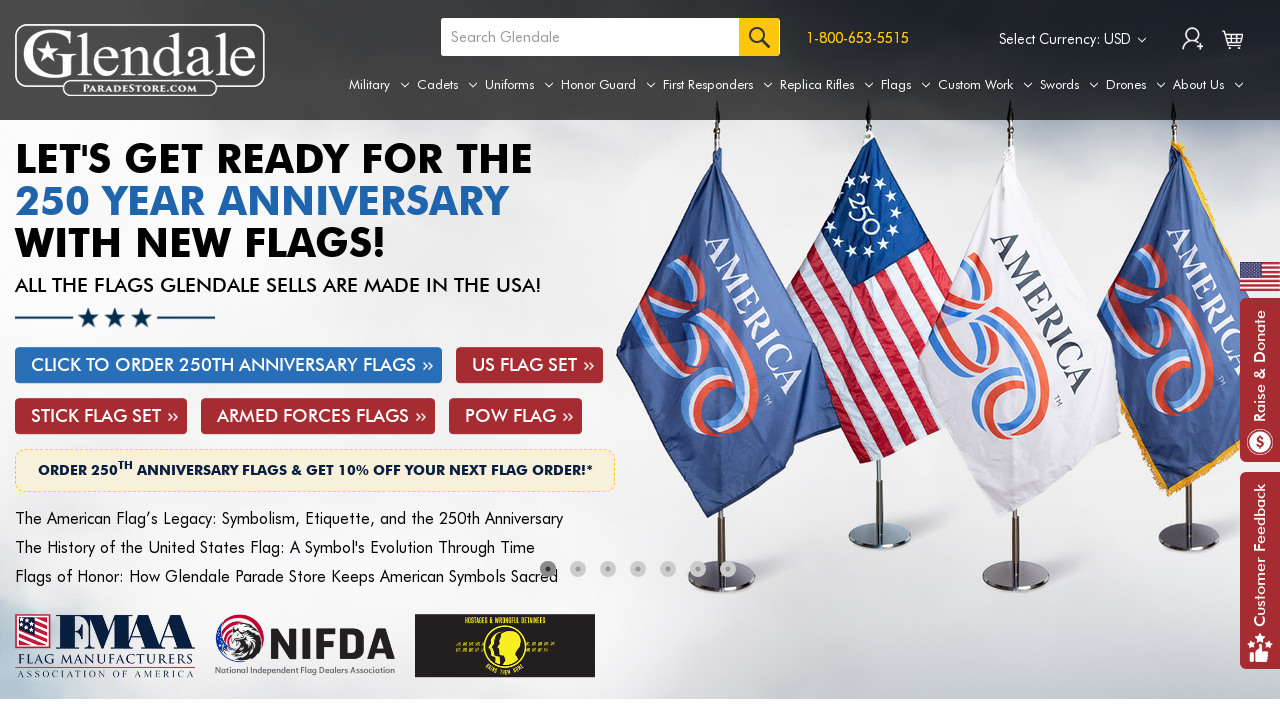

Hovered over Uniforms tab to reveal submenu at (519, 85) on a[aria-label='Uniforms']
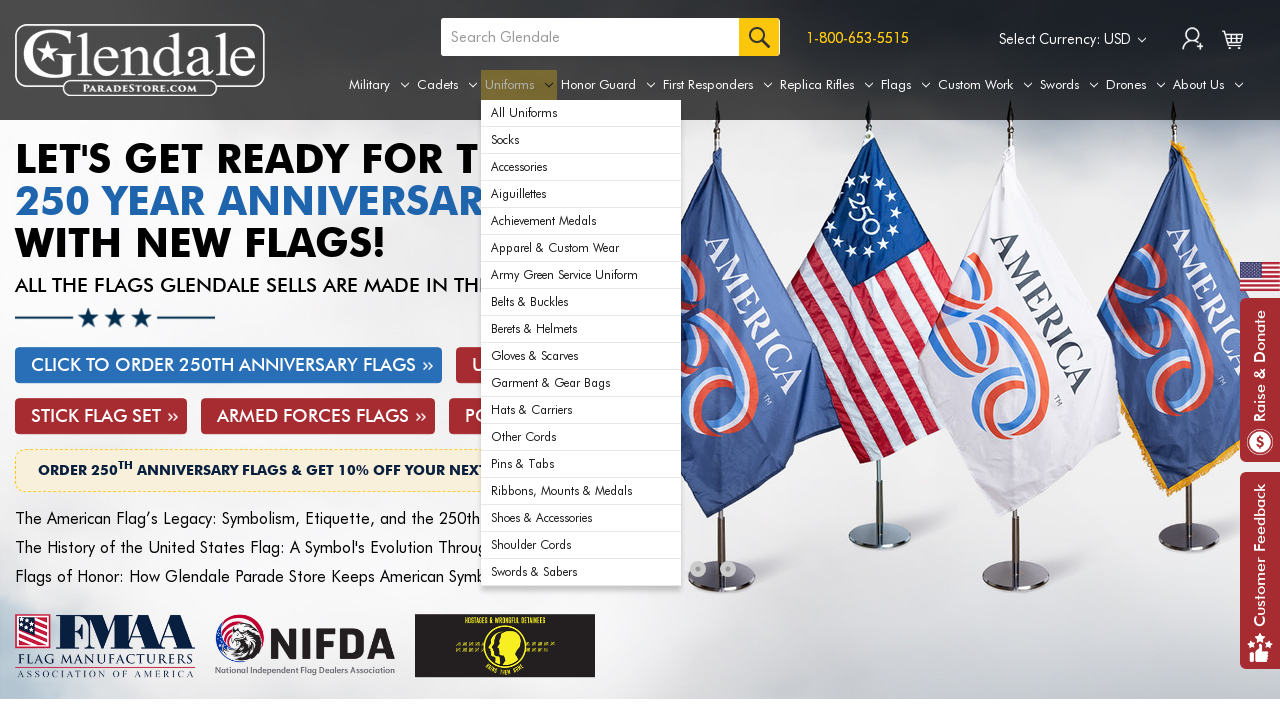

Clicked on Aiguillettes option (4th item in submenu) at (581, 194) on #navPages-29 ul.navPage-subMenu-list li:nth-child(4) a
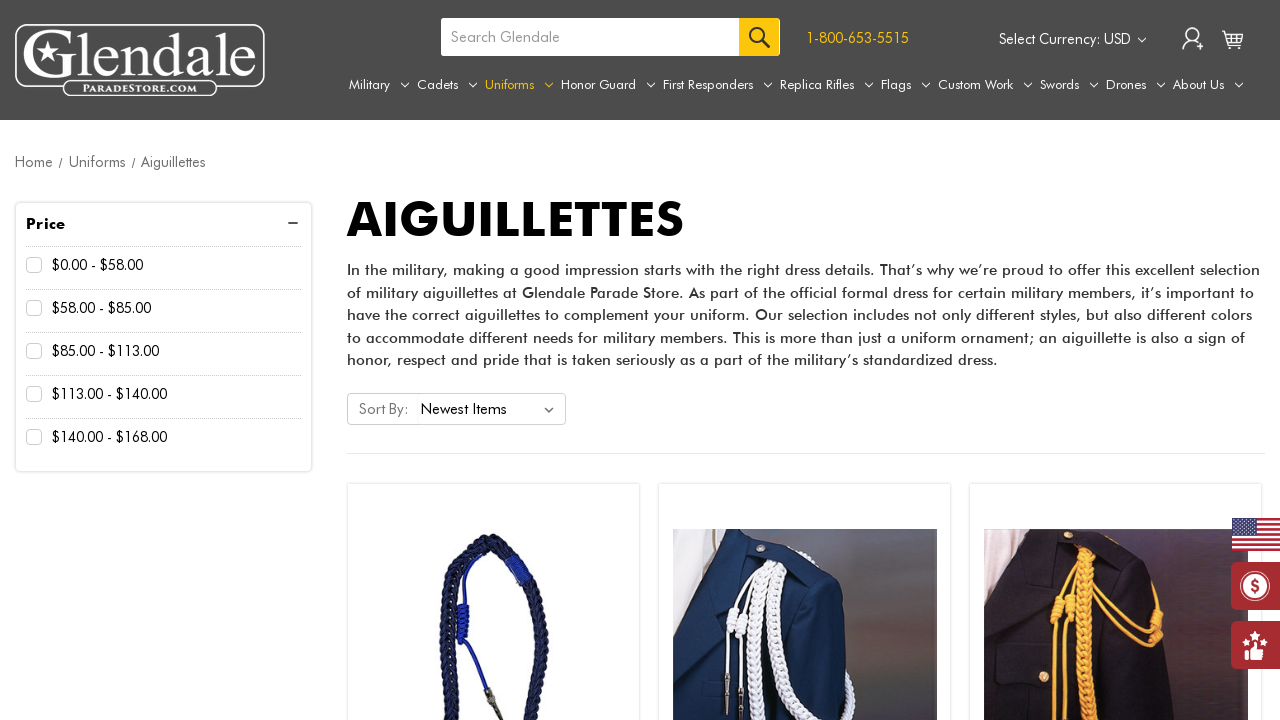

Waited for category description text to load
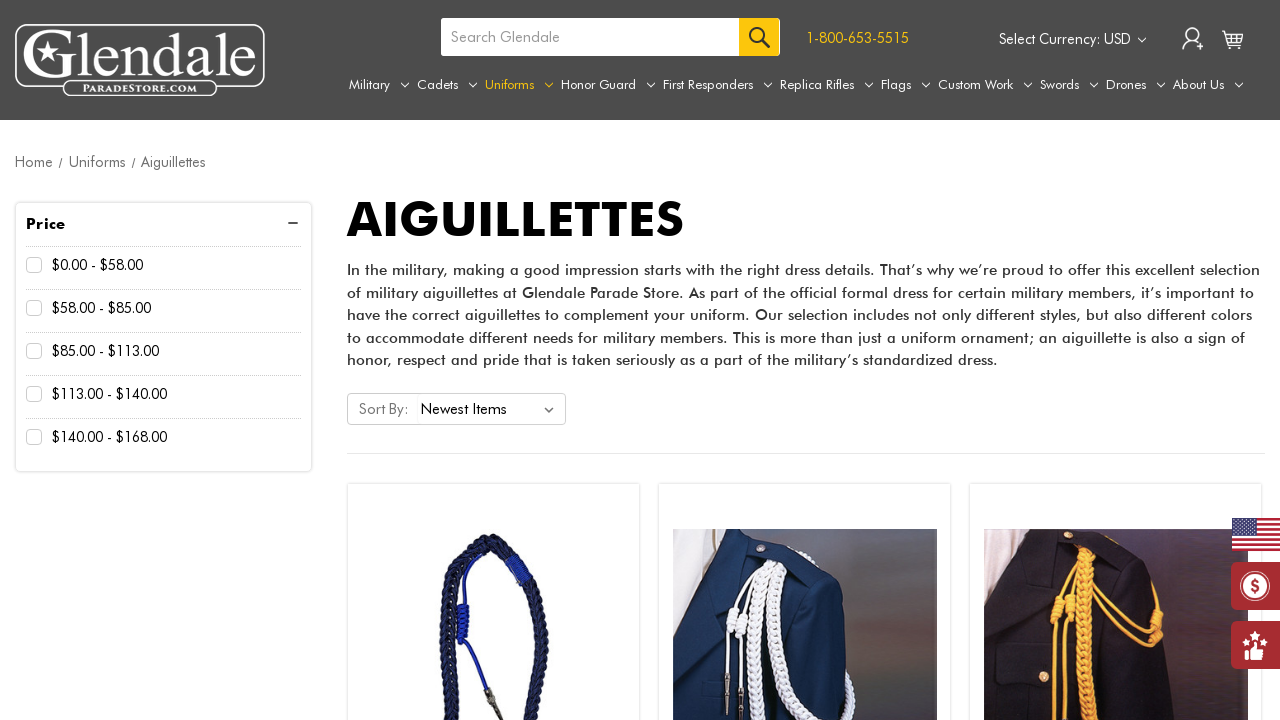

Located category description text element
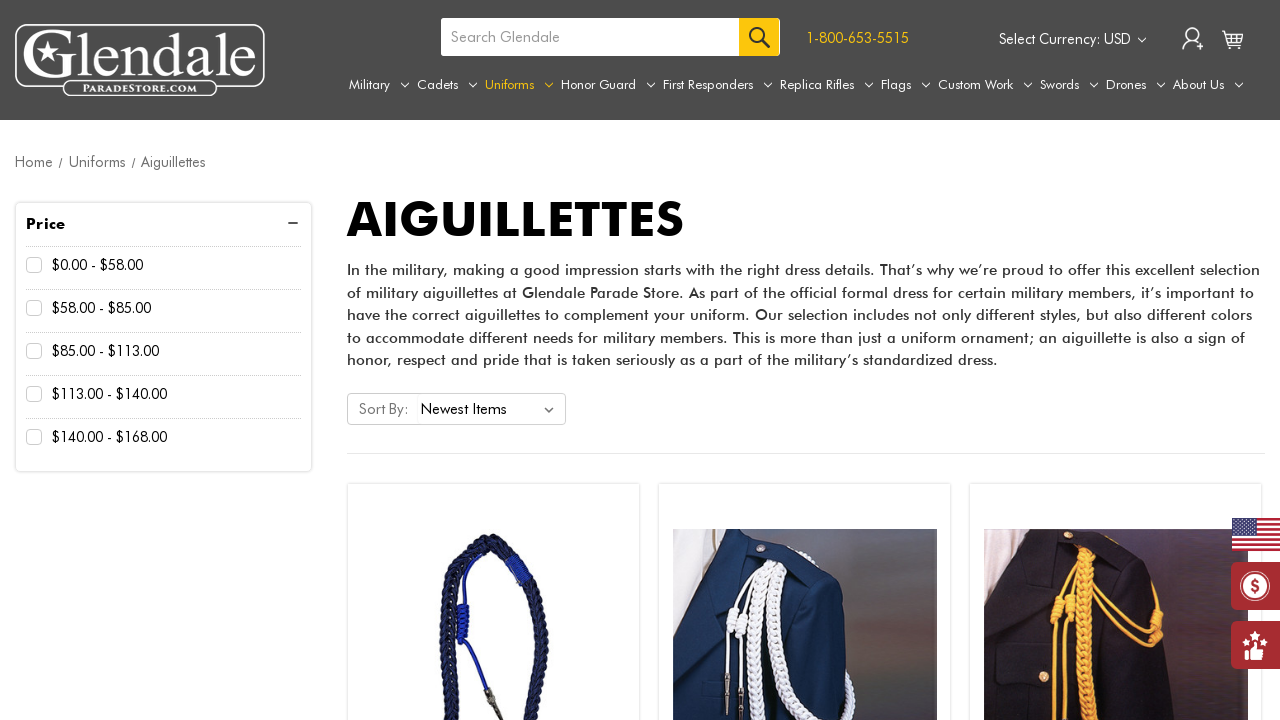

Verified category description text is visible
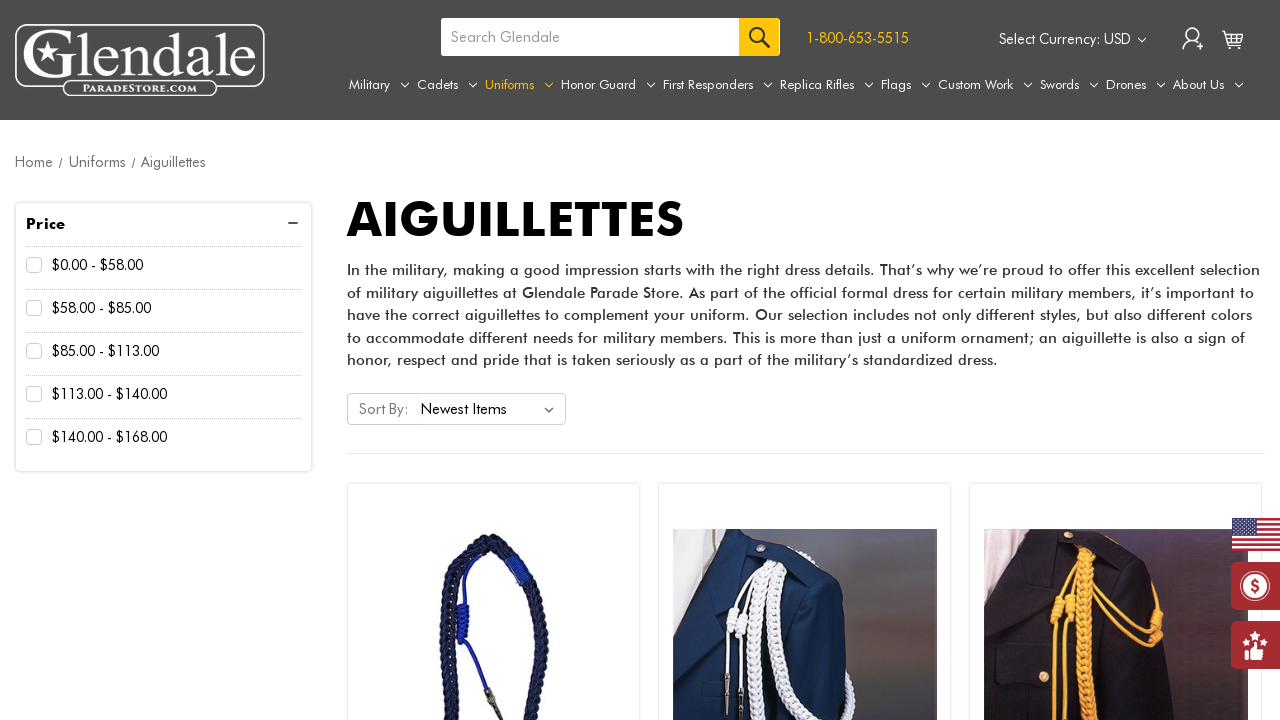

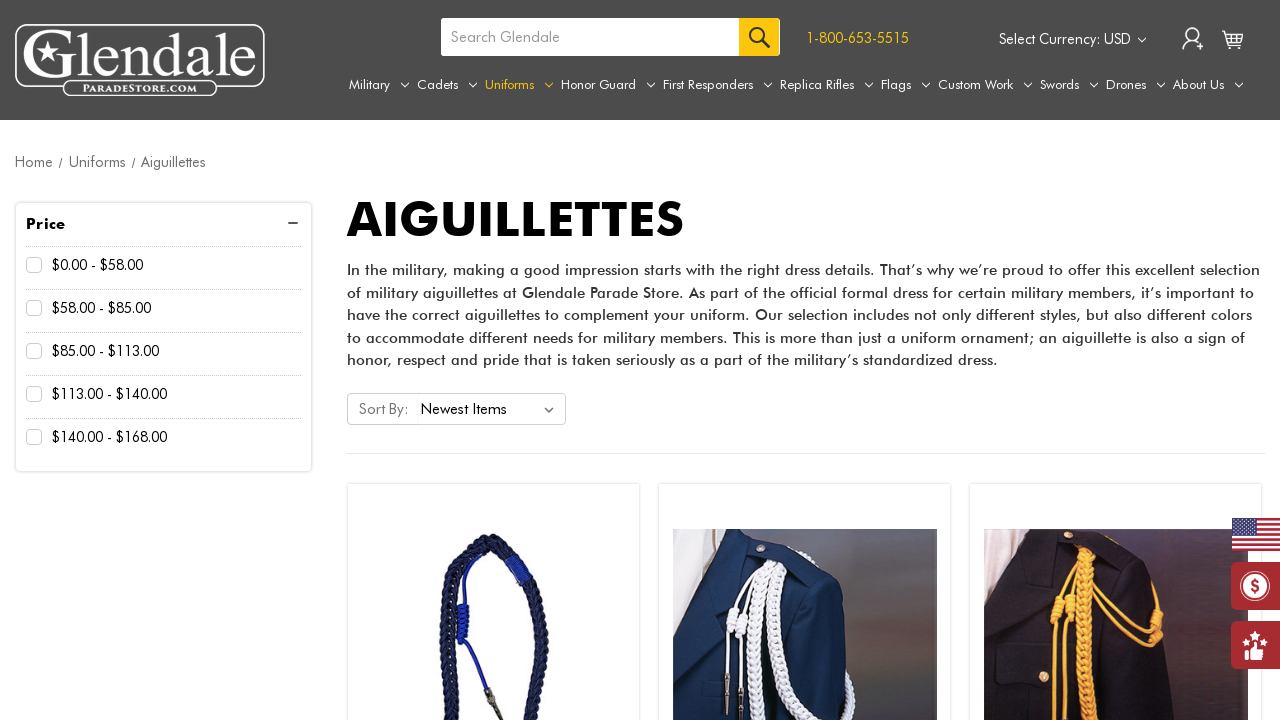